Tests that clicking the dues column header twice sorts the table values in descending order

Starting URL: http://the-internet.herokuapp.com/tables

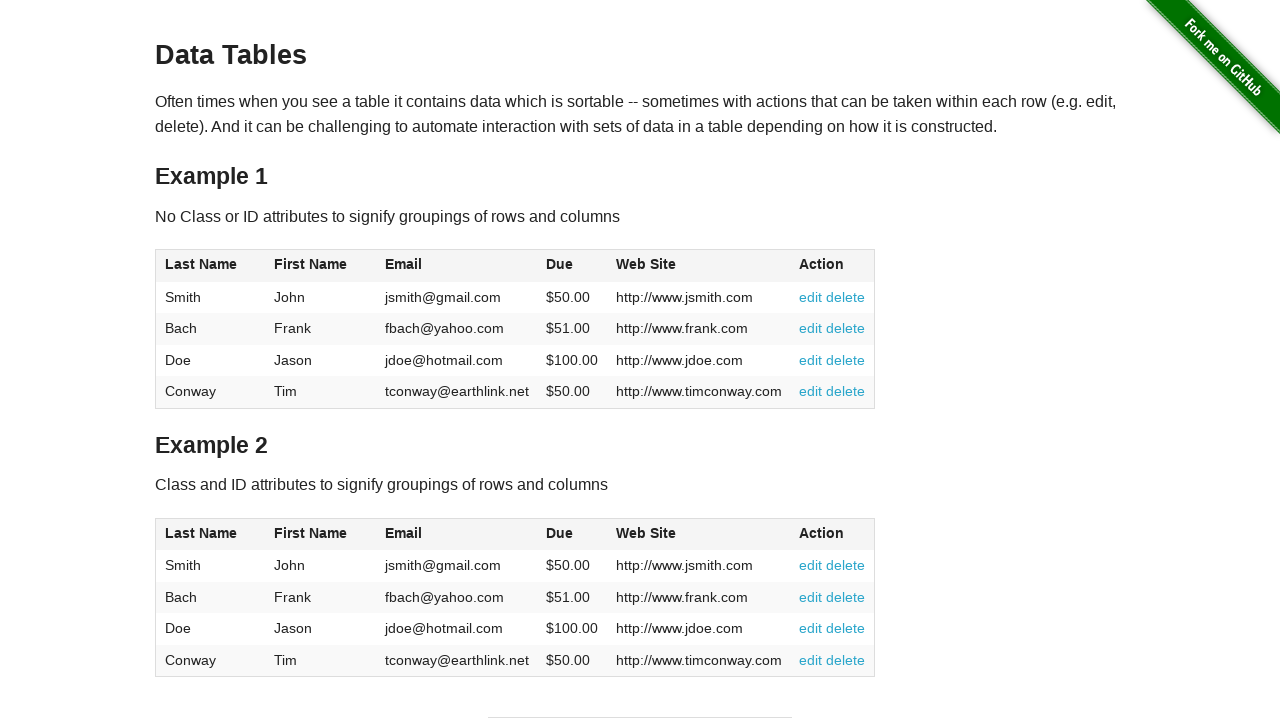

Clicked dues column header for first sort at (572, 266) on #table1 thead tr th:nth-of-type(4)
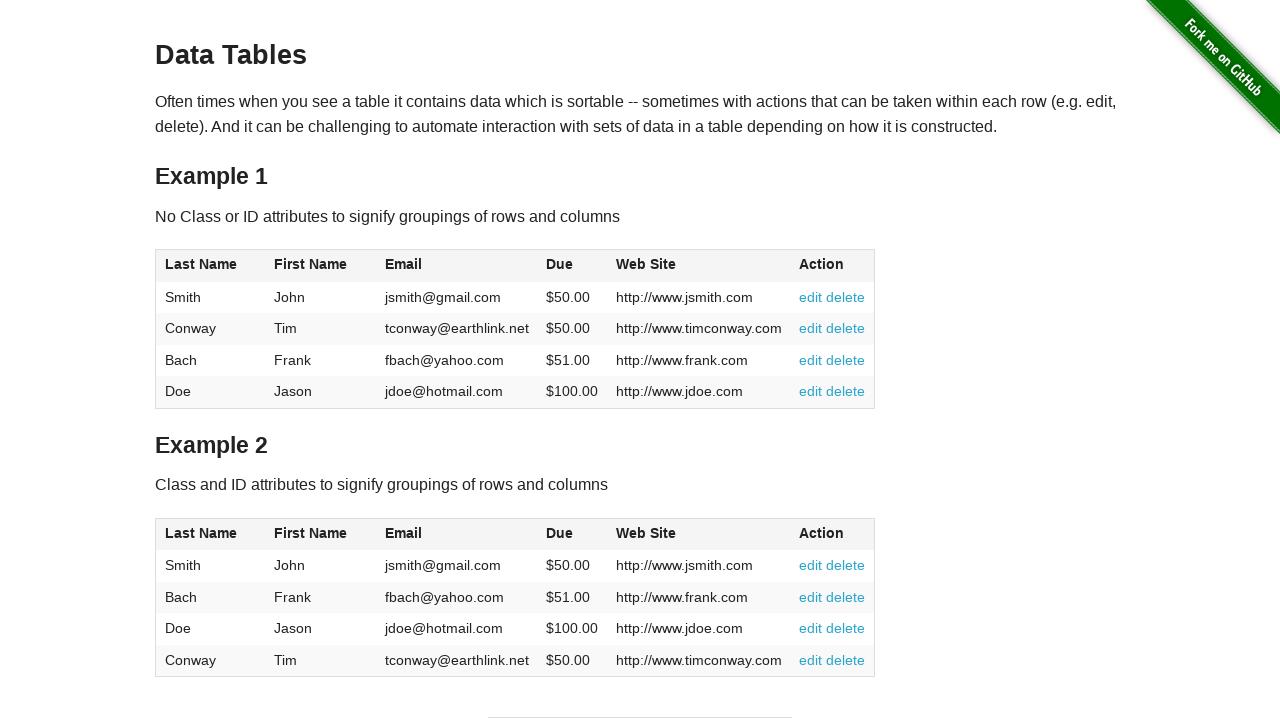

Clicked dues column header again to sort descending at (572, 266) on #table1 thead tr th:nth-of-type(4)
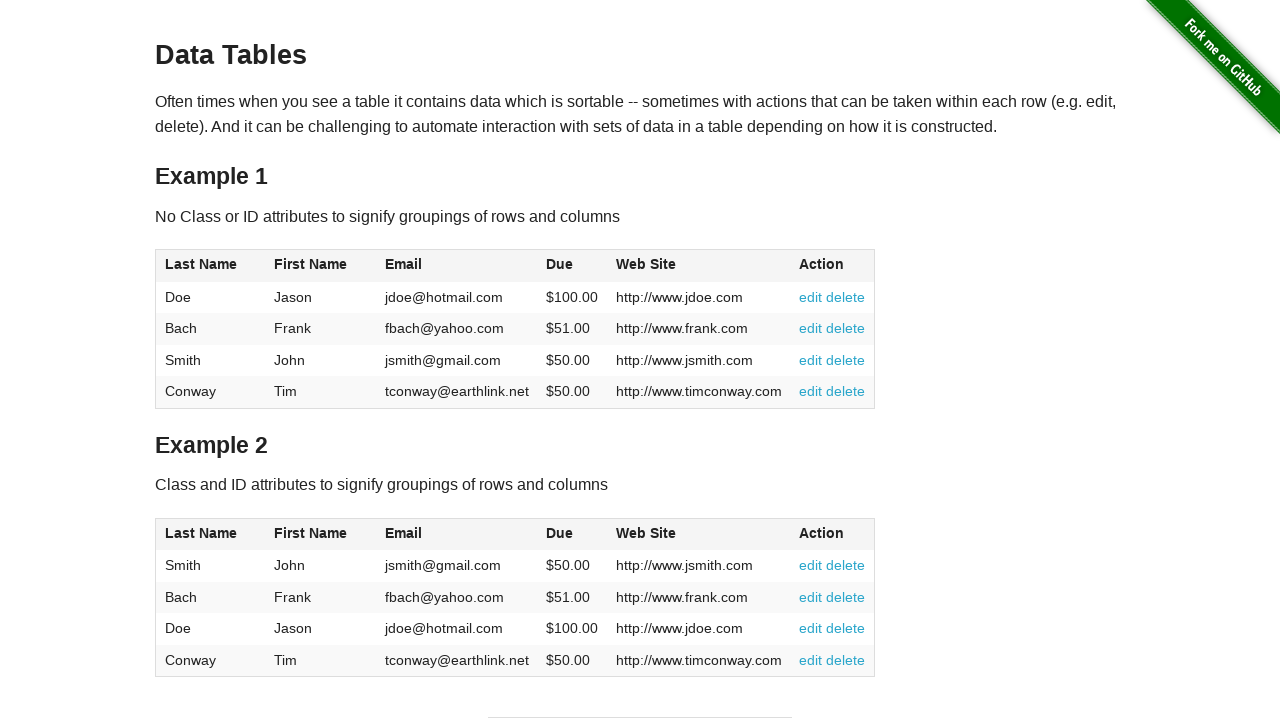

Waited for table to update with descending sort
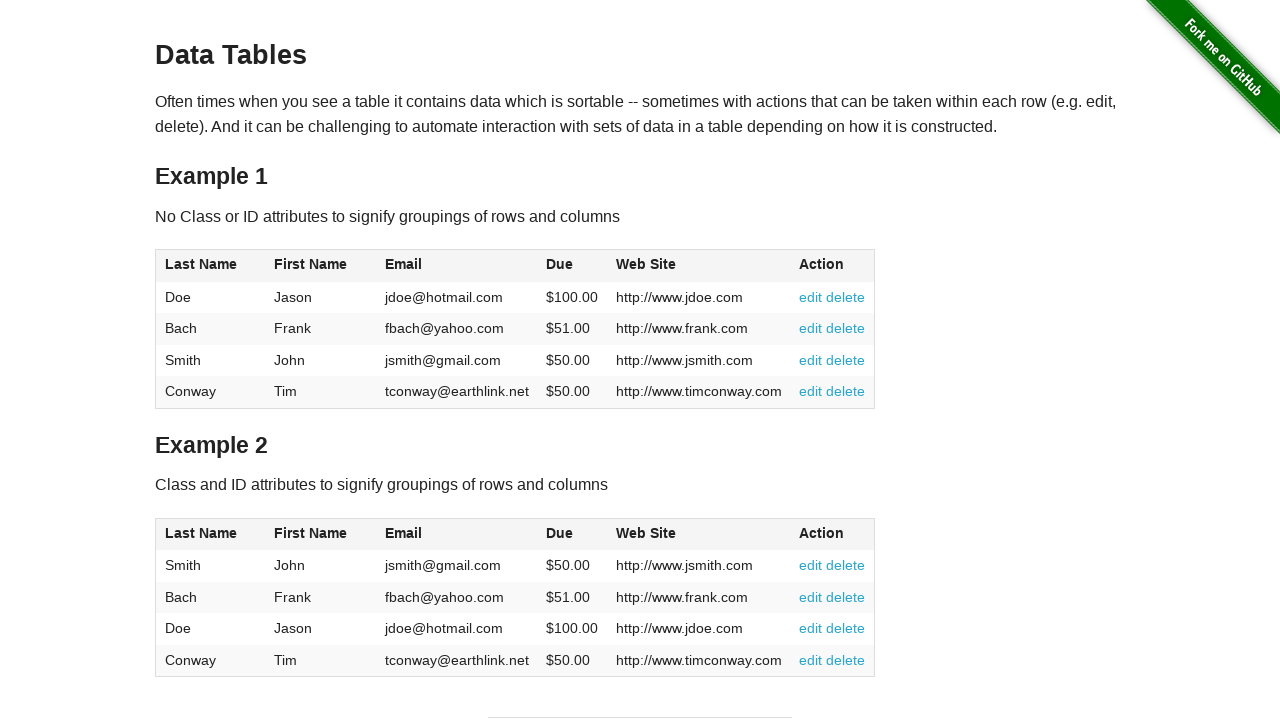

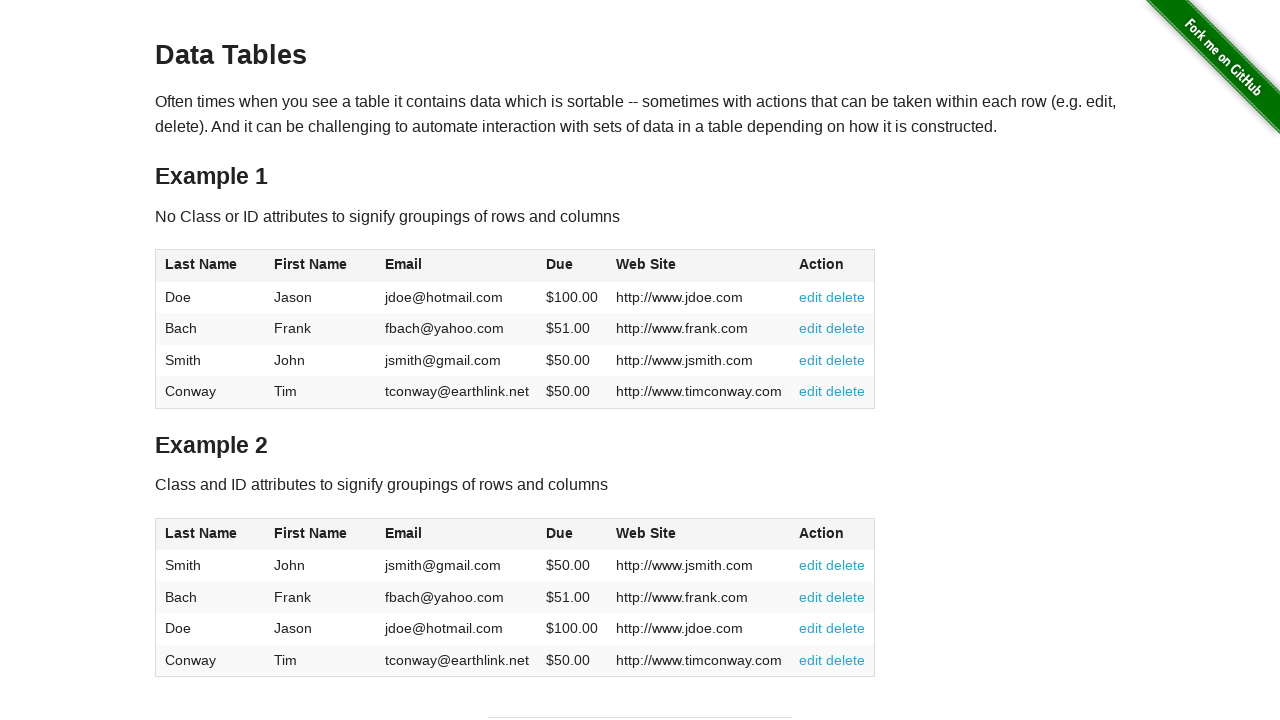